Tests navigation by clicking on the "Courses" link on the GeeksforGeeks homepage

Starting URL: https://www.geeksforgeeks.org/

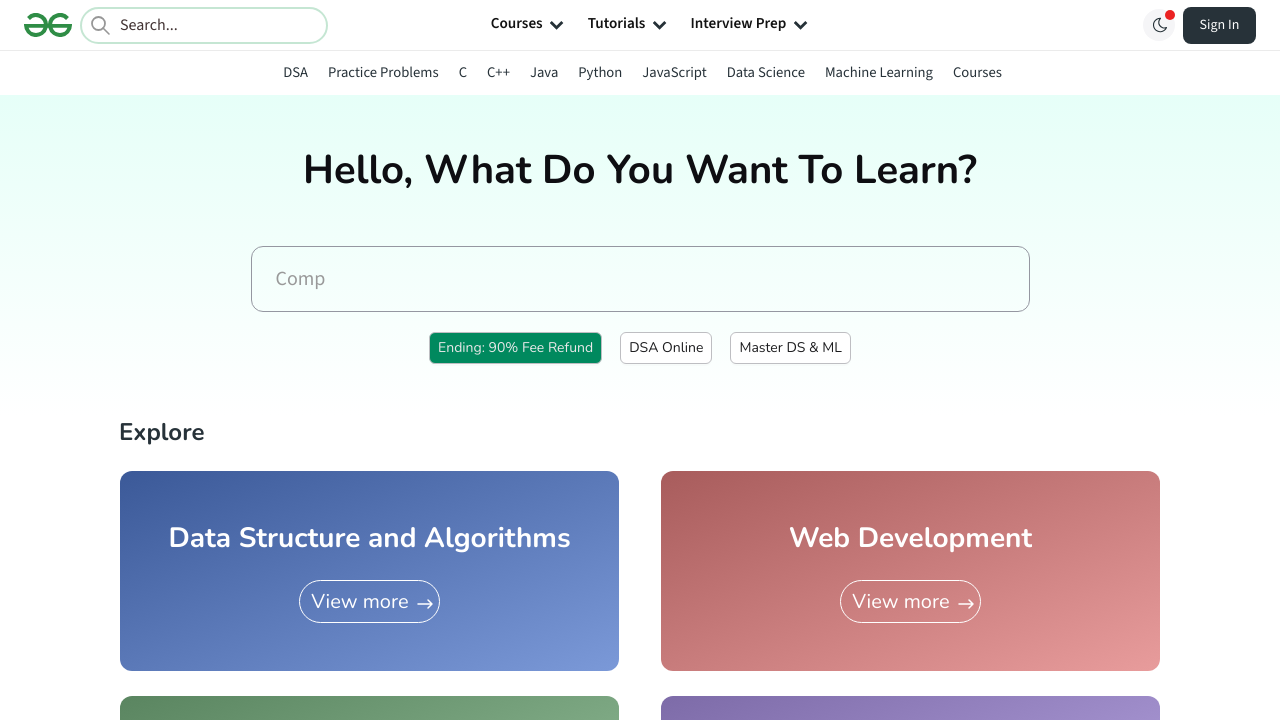

Navigated to GeeksforGeeks homepage
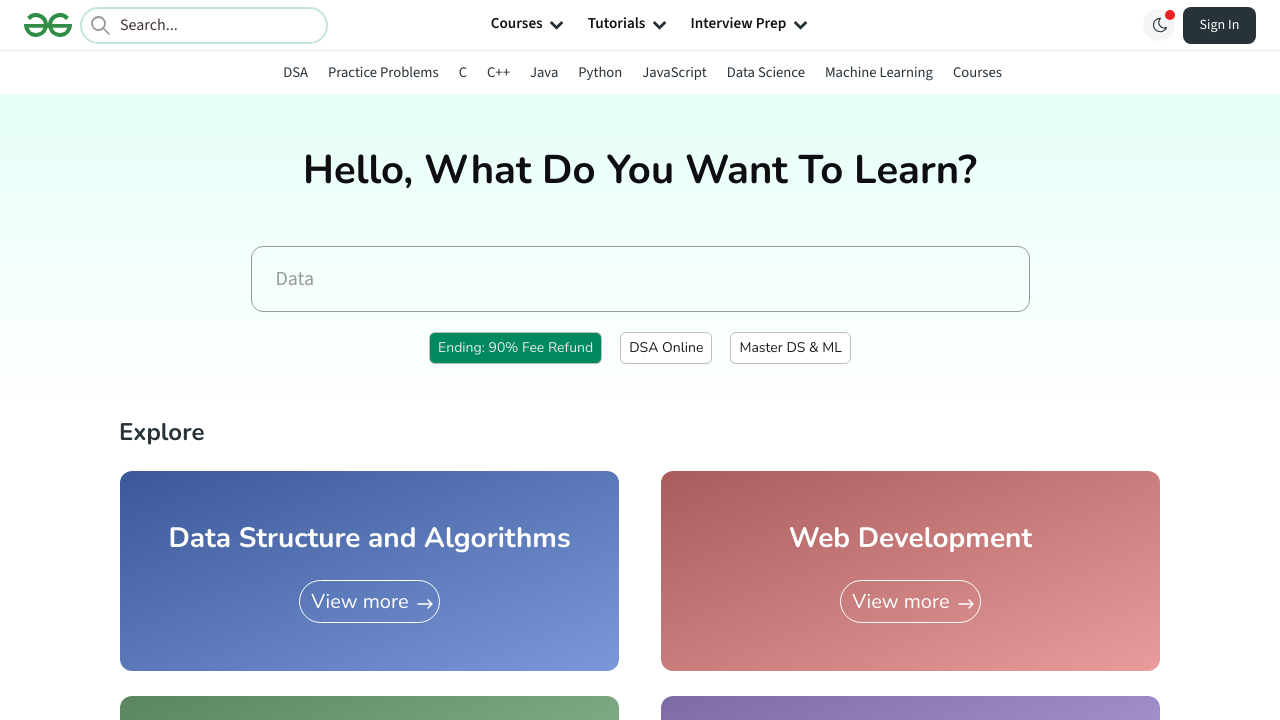

Clicked on the Courses link at (977, 72) on a:has-text('Courses')
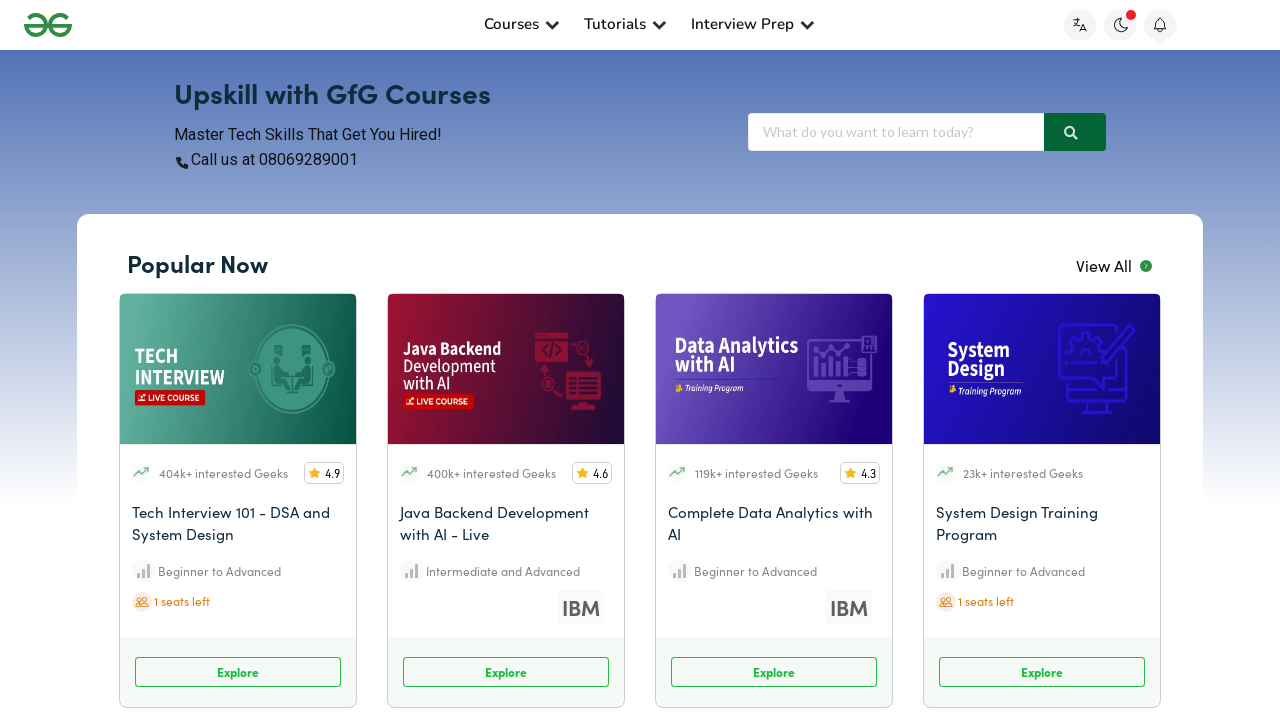

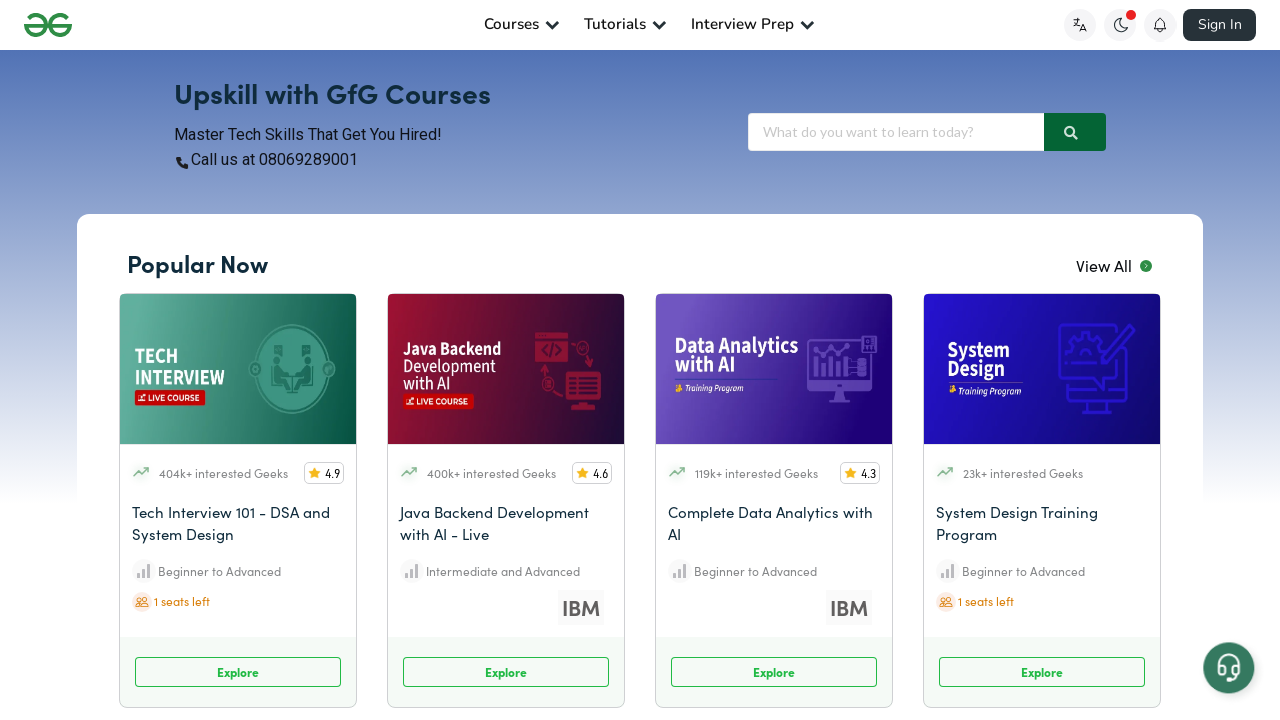